Calculates the sum of two numbers displayed on the page, selects the result from a dropdown menu, and submits the form

Starting URL: http://suninjuly.github.io/selects2.html

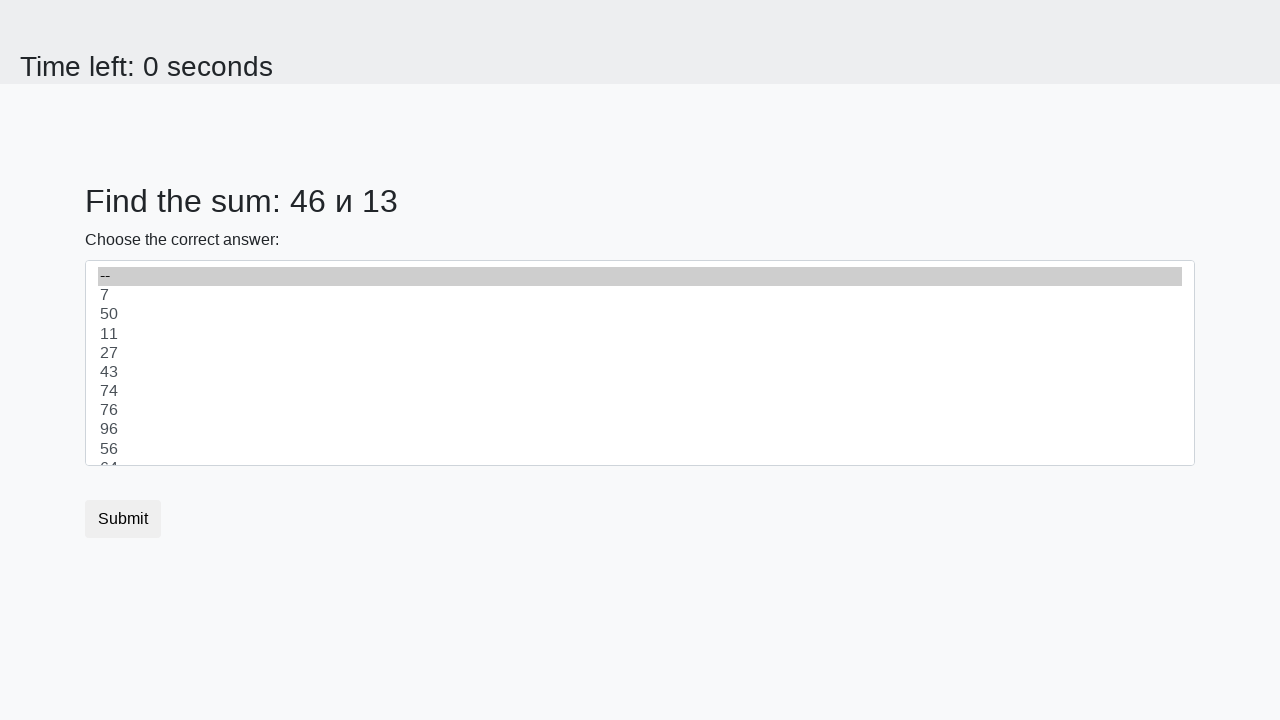

Retrieved first number from #num1 element
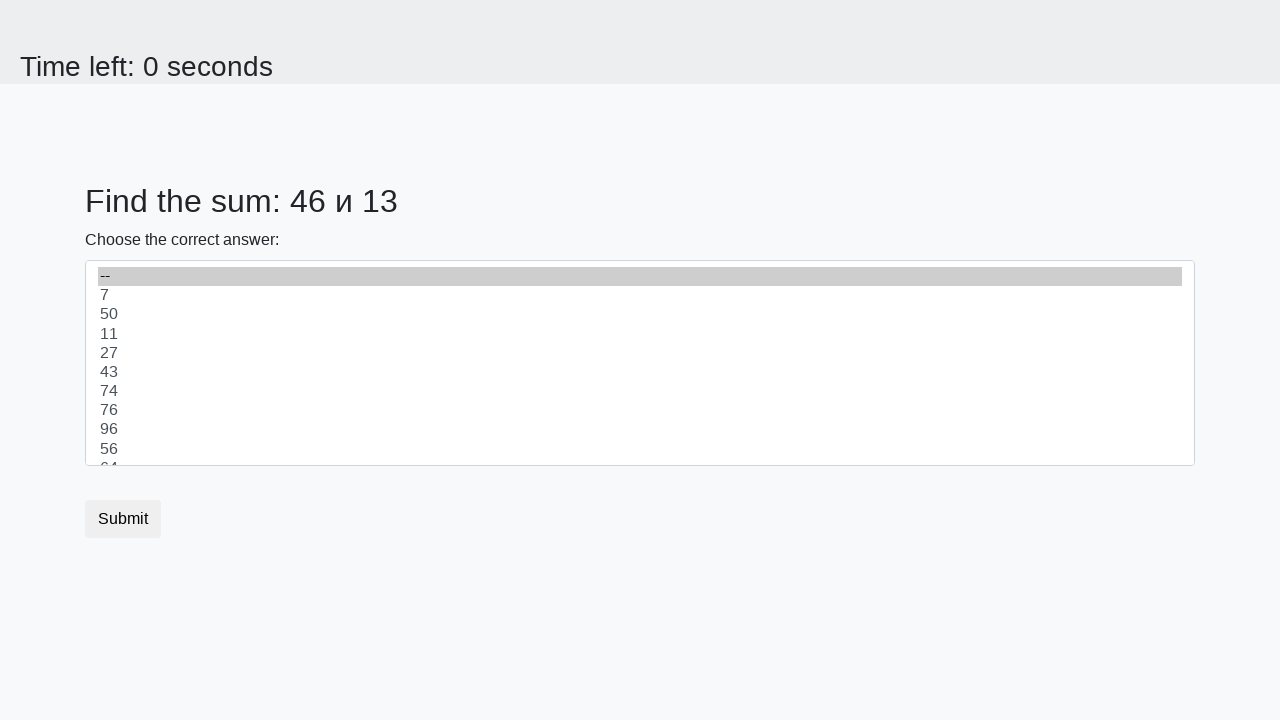

Retrieved second number from #num2 element
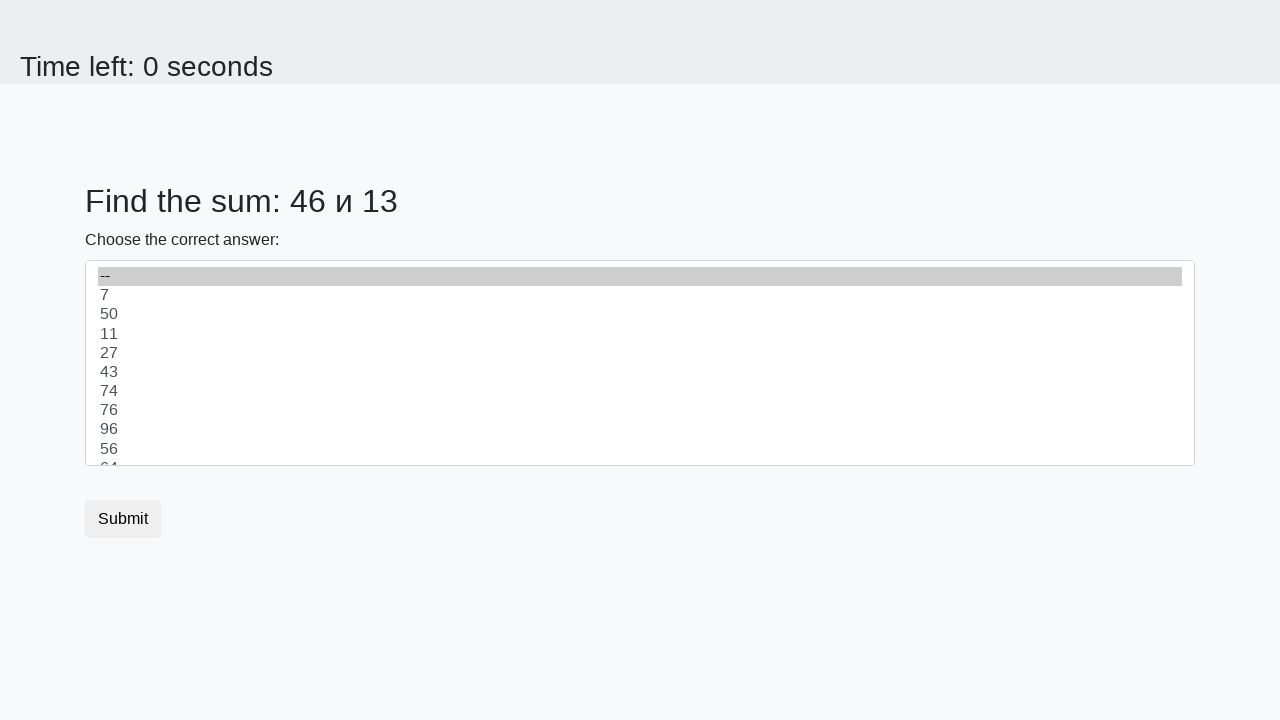

Calculated sum: 46 + 13 = 59
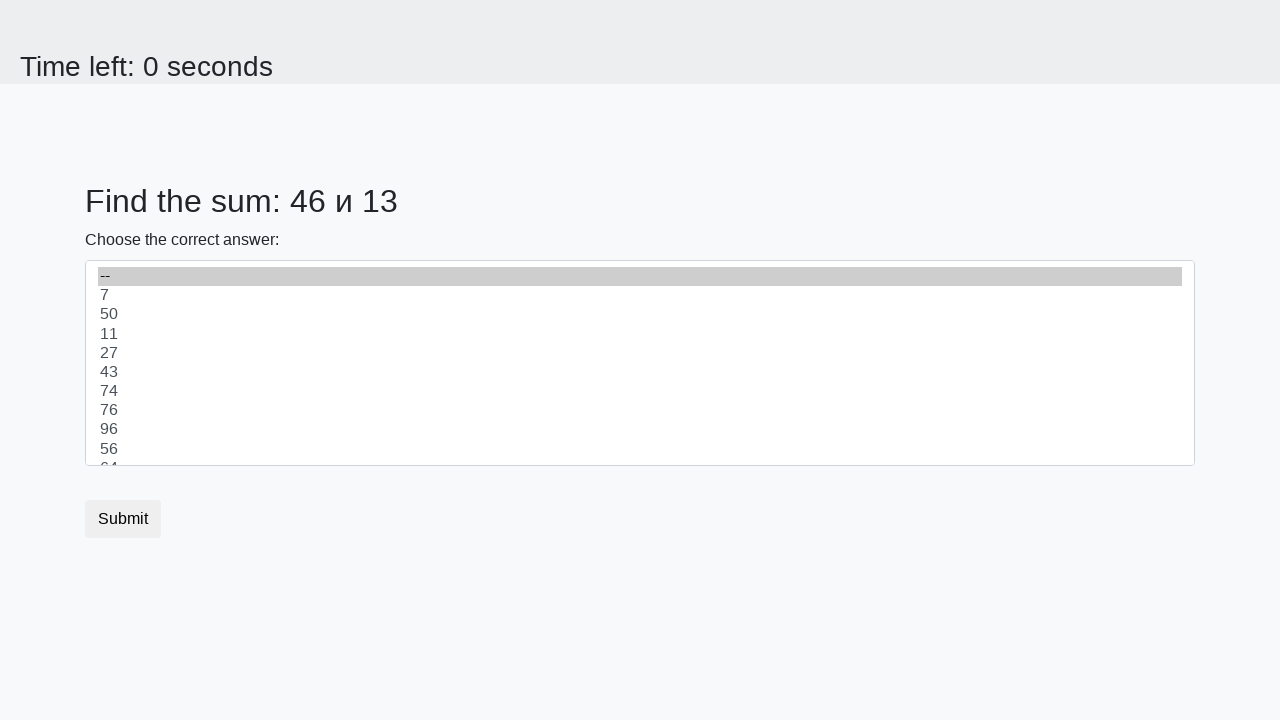

Selected sum value 59 from dropdown menu on select
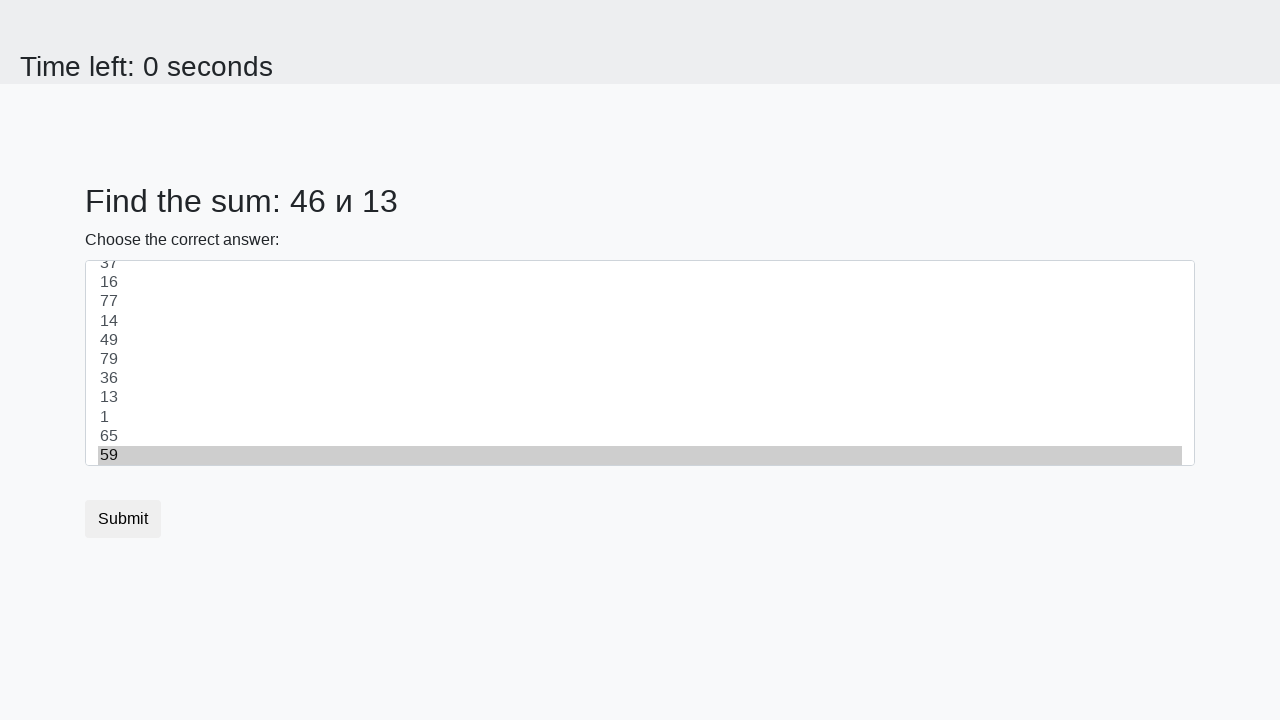

Clicked submit button to submit the form at (123, 519) on button.btn
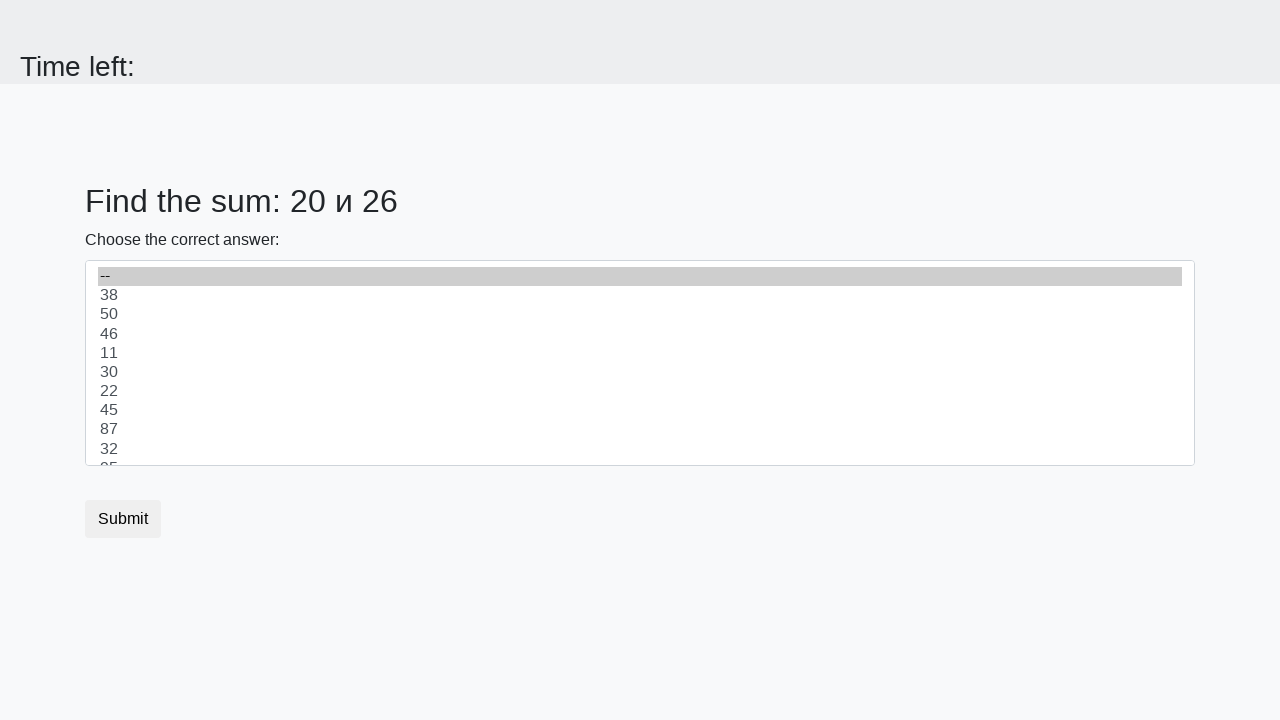

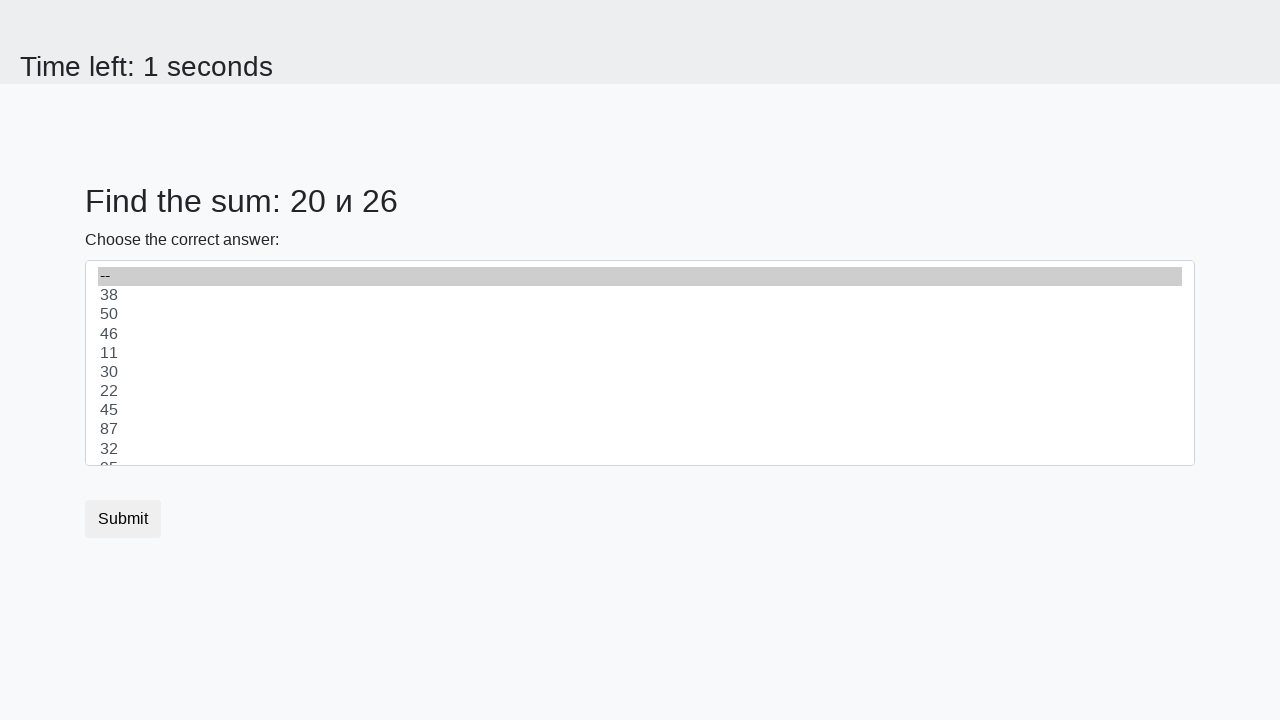